Tests that the toggle all checkbox updates state when individual items are completed or cleared

Starting URL: https://demo.playwright.dev/todomvc

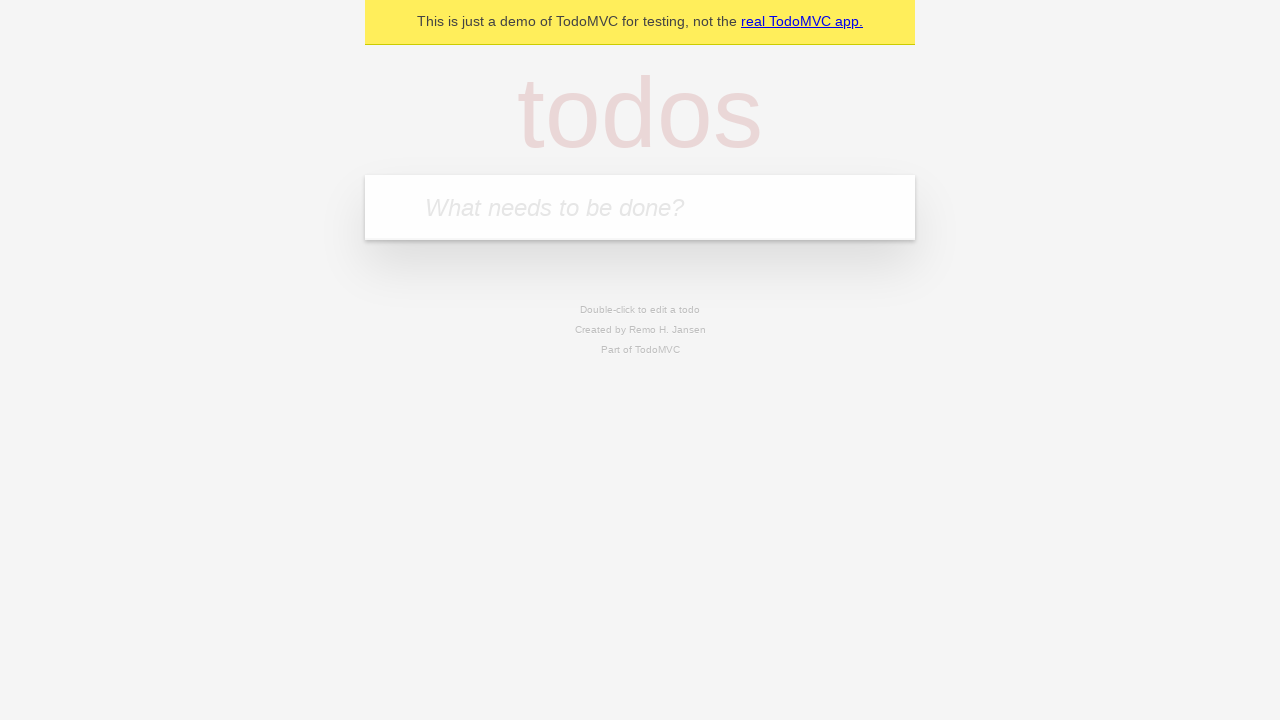

Filled todo input with 'buy some cheese' on internal:attr=[placeholder="What needs to be done?"i]
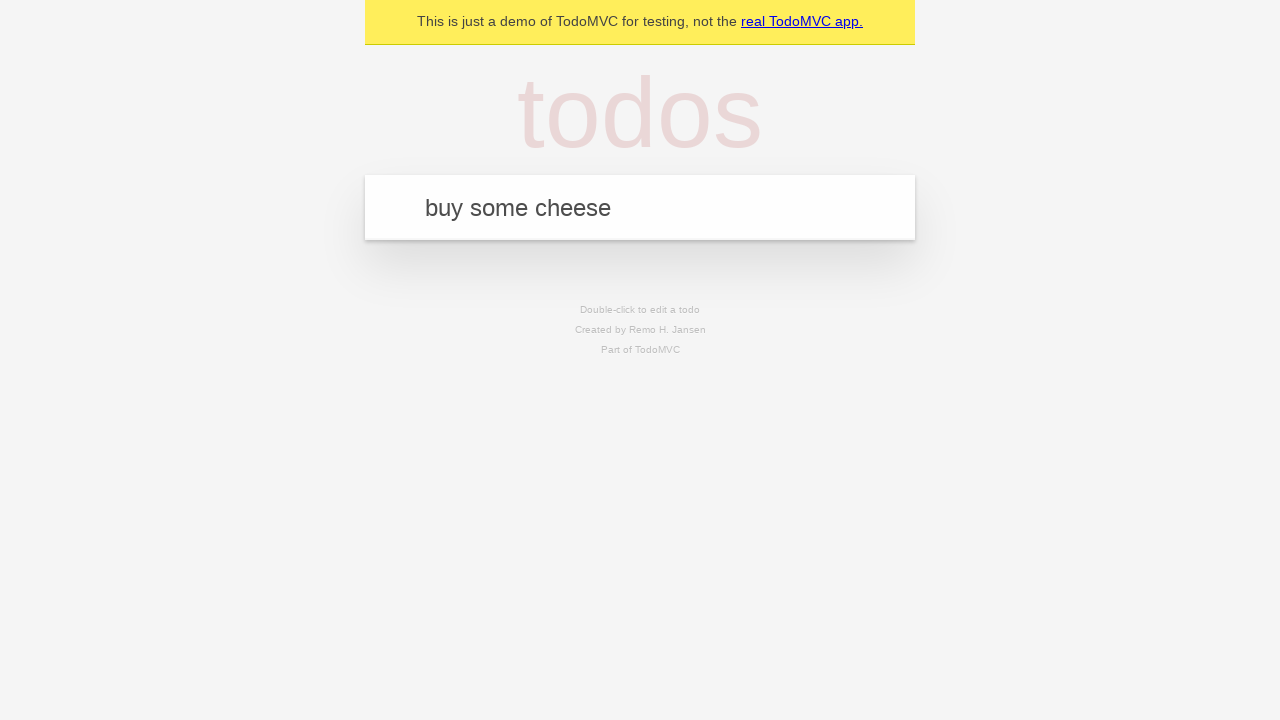

Pressed Enter to create todo 'buy some cheese' on internal:attr=[placeholder="What needs to be done?"i]
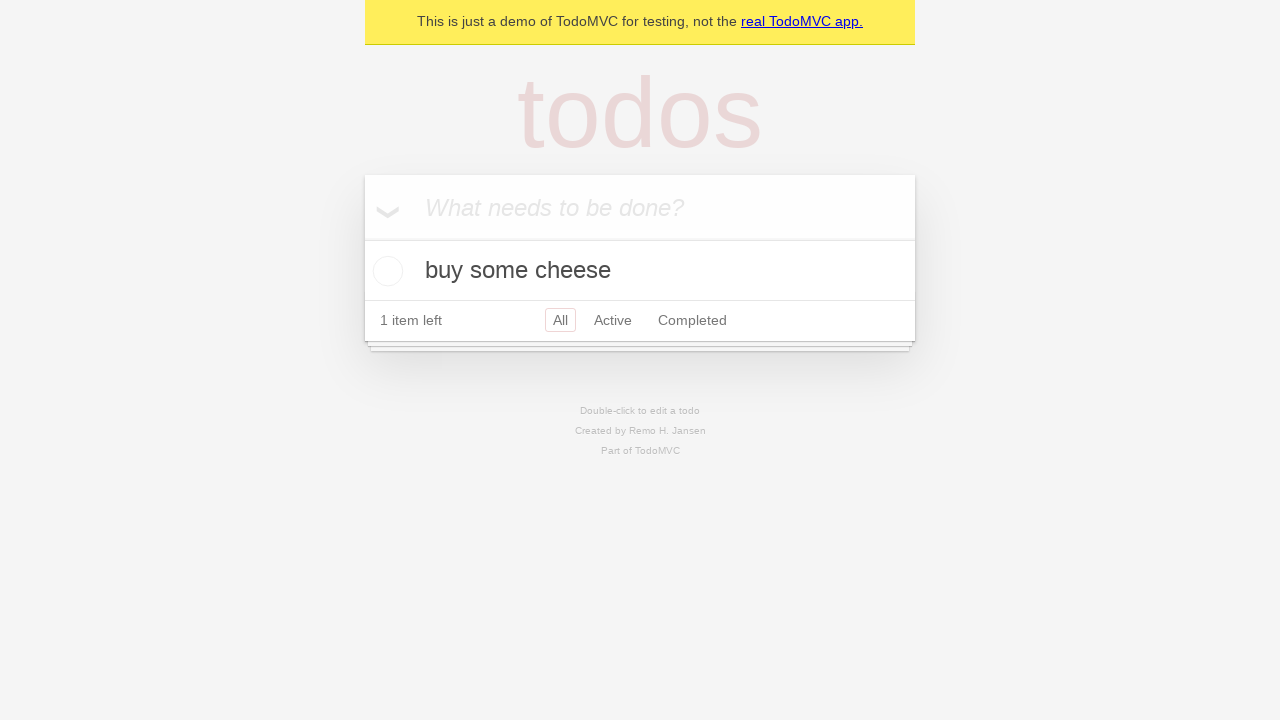

Filled todo input with 'feed the cat' on internal:attr=[placeholder="What needs to be done?"i]
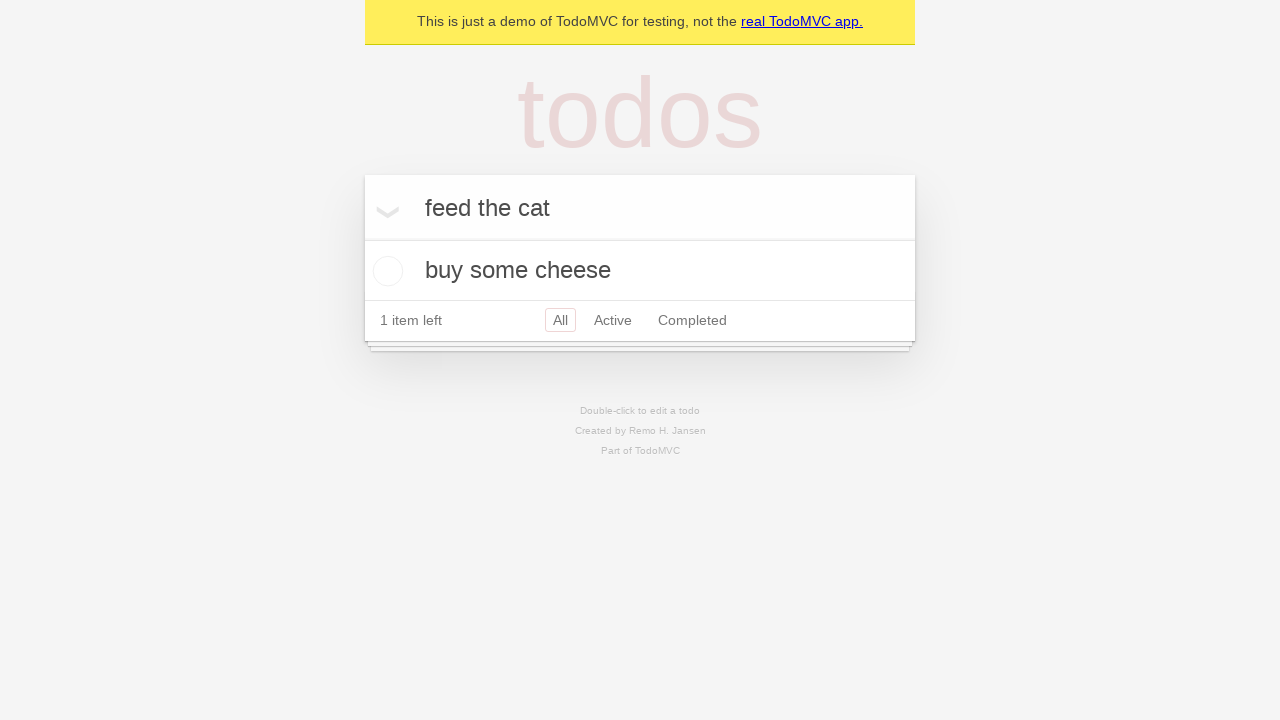

Pressed Enter to create todo 'feed the cat' on internal:attr=[placeholder="What needs to be done?"i]
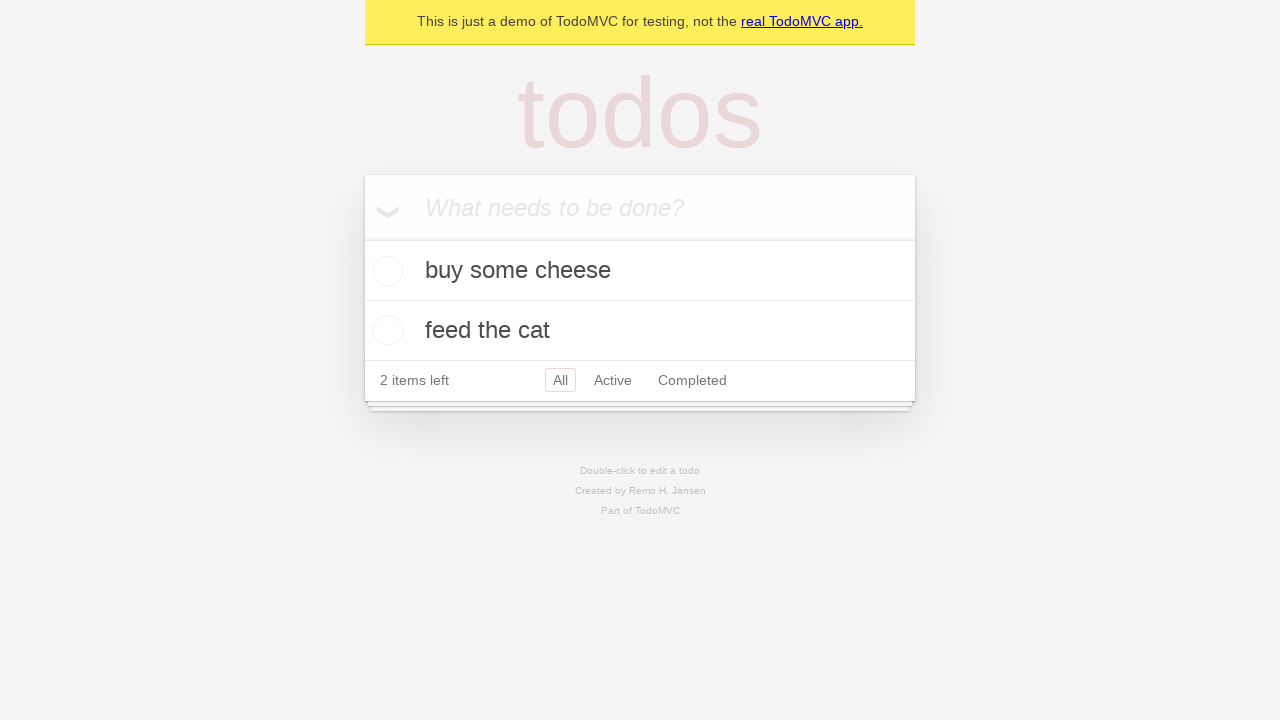

Filled todo input with 'book a doctors appointment' on internal:attr=[placeholder="What needs to be done?"i]
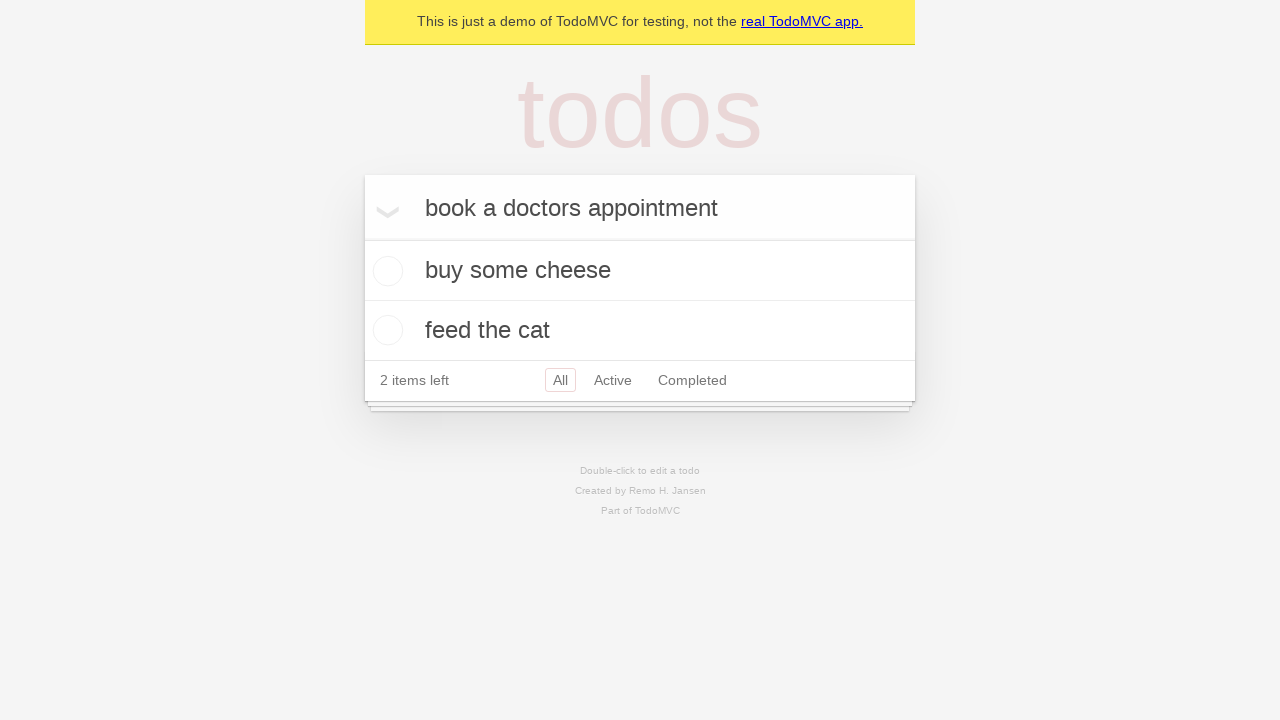

Pressed Enter to create todo 'book a doctors appointment' on internal:attr=[placeholder="What needs to be done?"i]
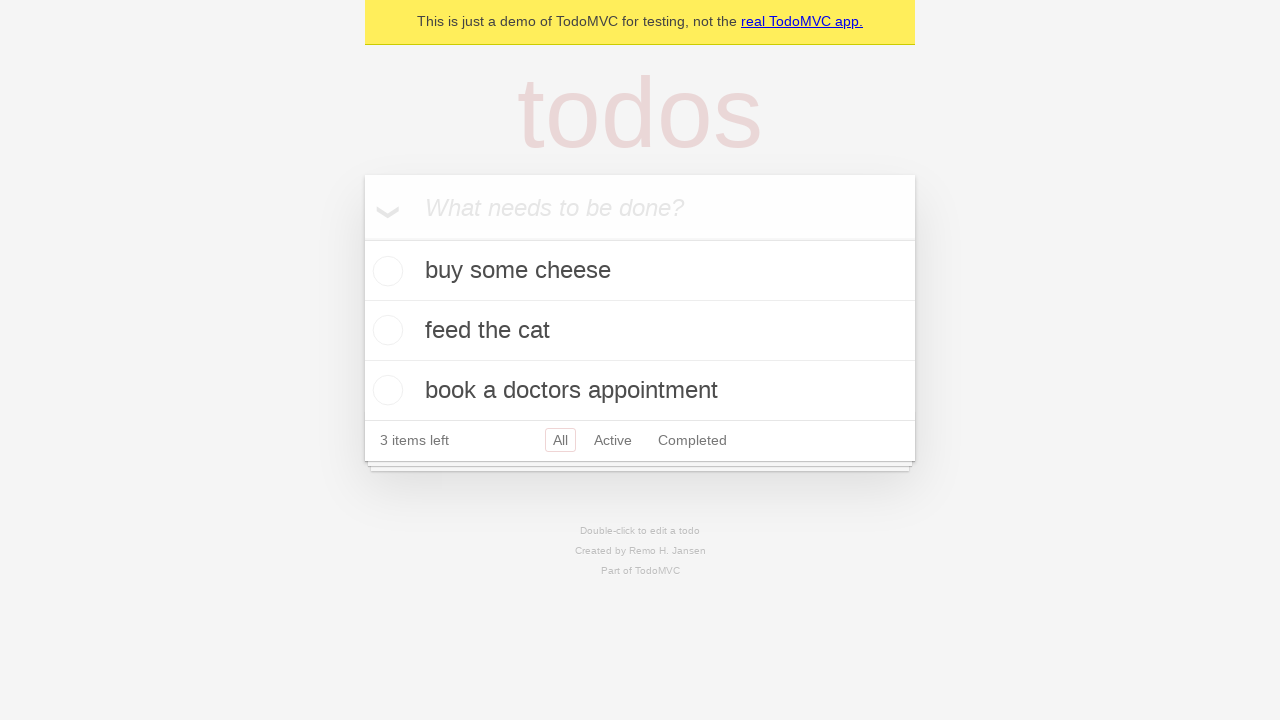

Clicked 'Mark all as complete' checkbox to check all todos at (362, 238) on internal:label="Mark all as complete"i
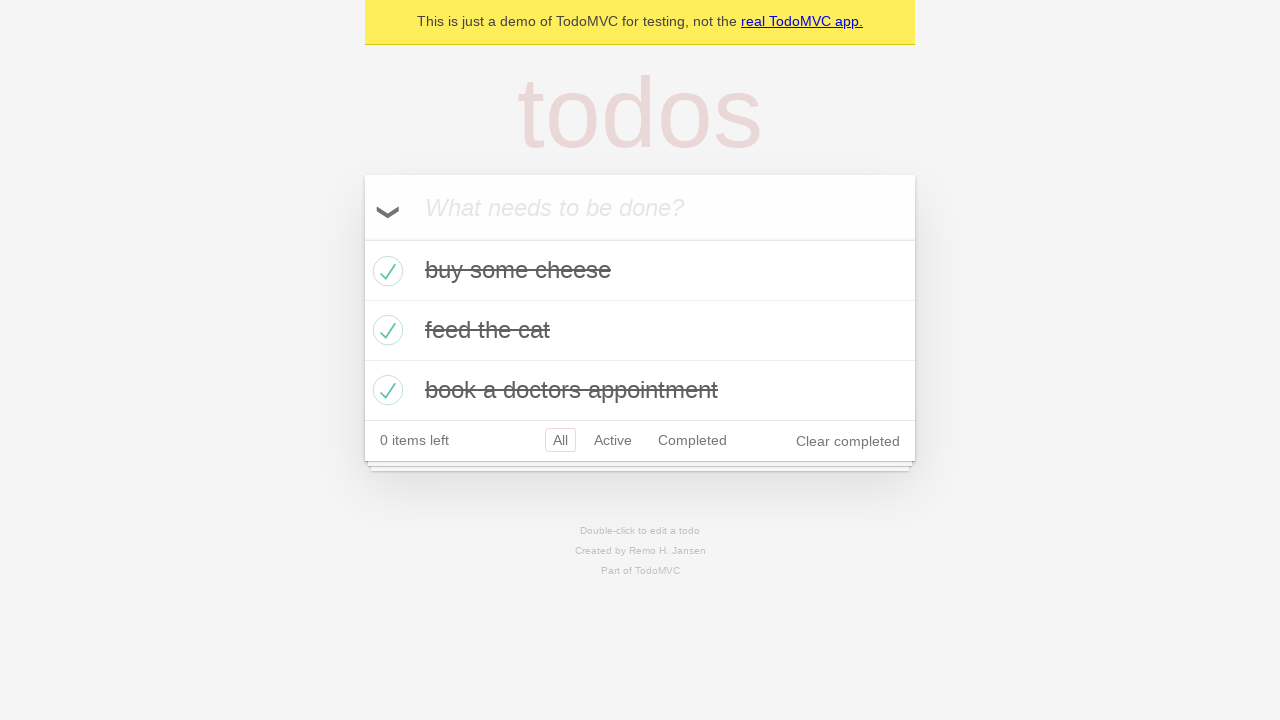

Unchecked the first todo item at (385, 271) on internal:testid=[data-testid="todo-item"s] >> nth=0 >> internal:role=checkbox
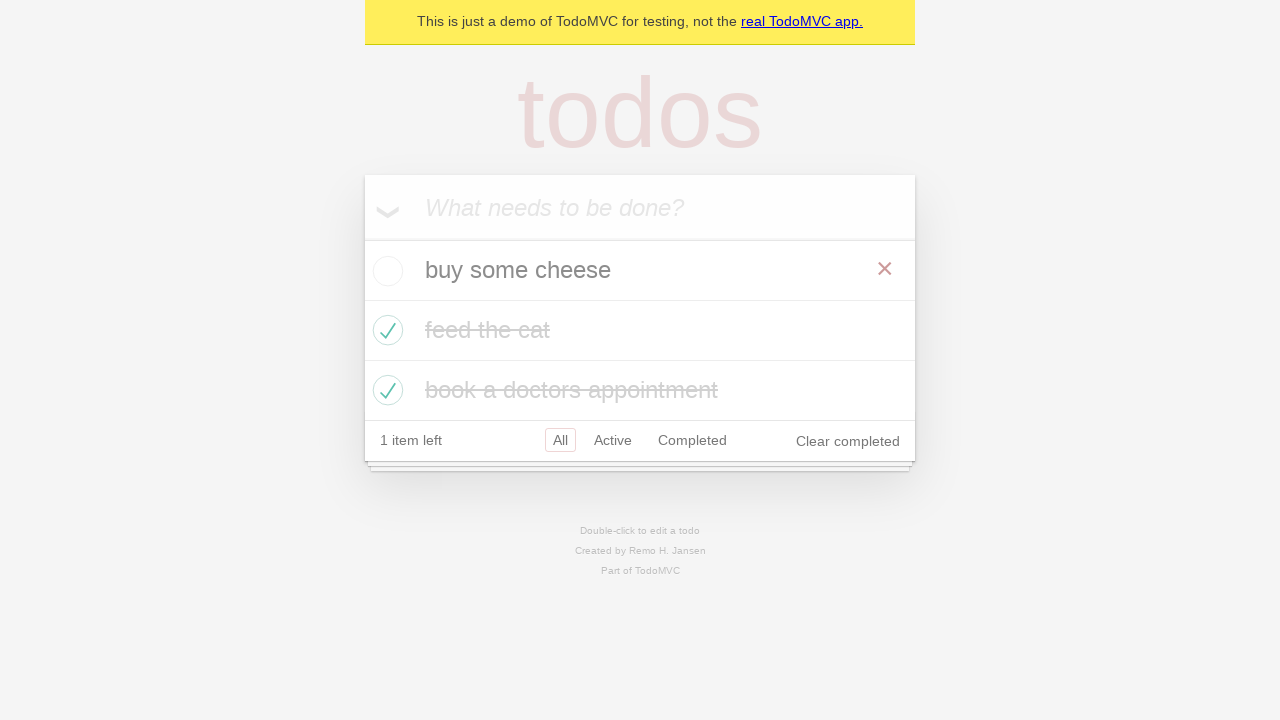

Checked the first todo item again at (385, 271) on internal:testid=[data-testid="todo-item"s] >> nth=0 >> internal:role=checkbox
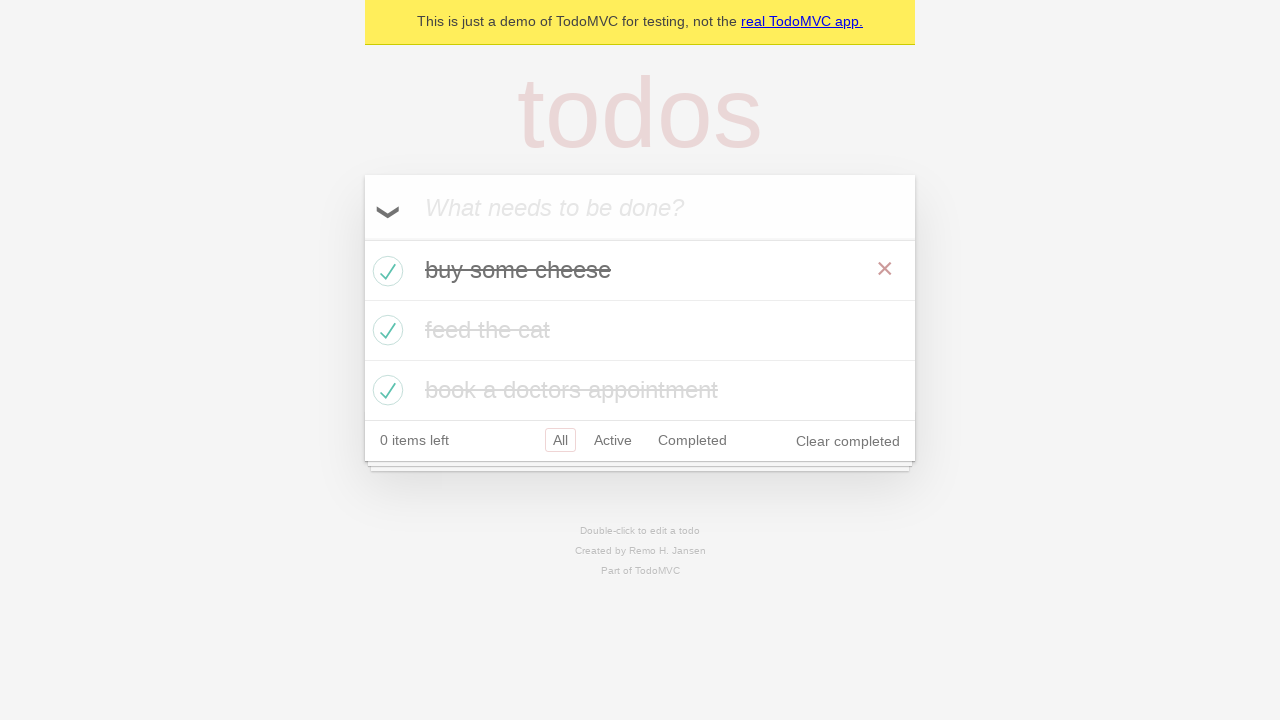

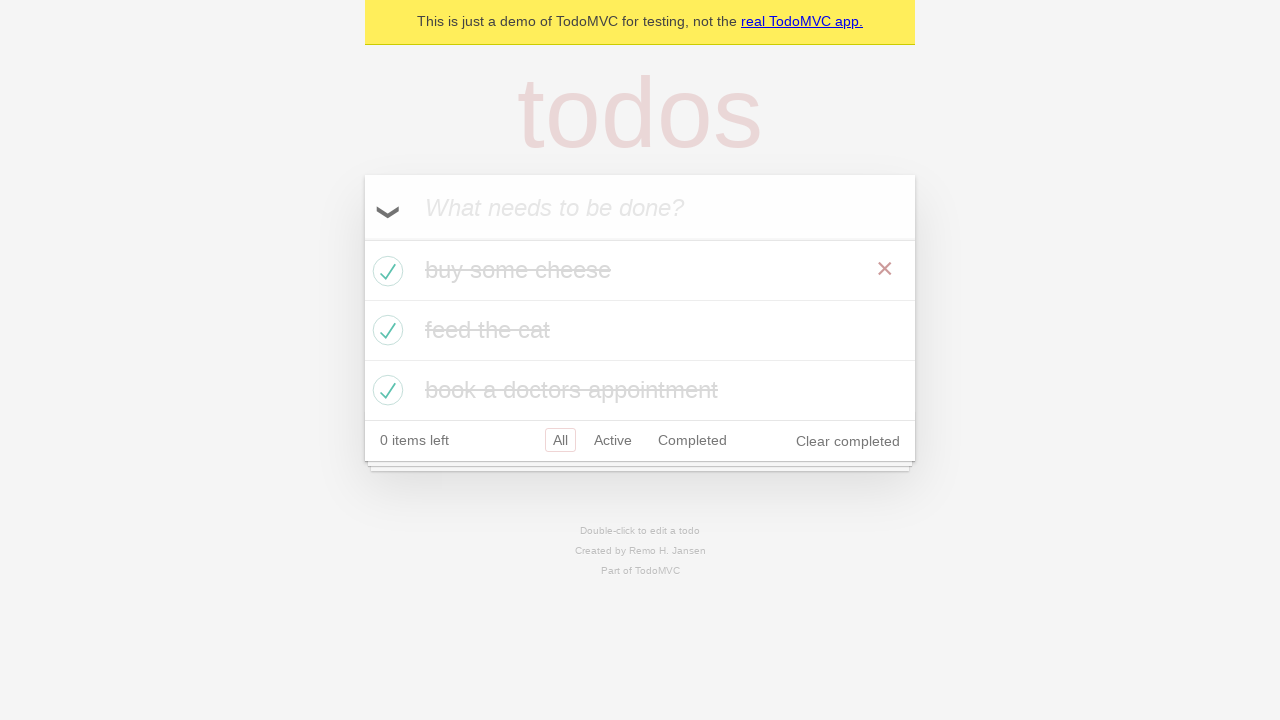